Tests moveToElement functionality by scrolling to and hovering over a submit button on a registration page

Starting URL: http://demo.automationtesting.in/Register.html

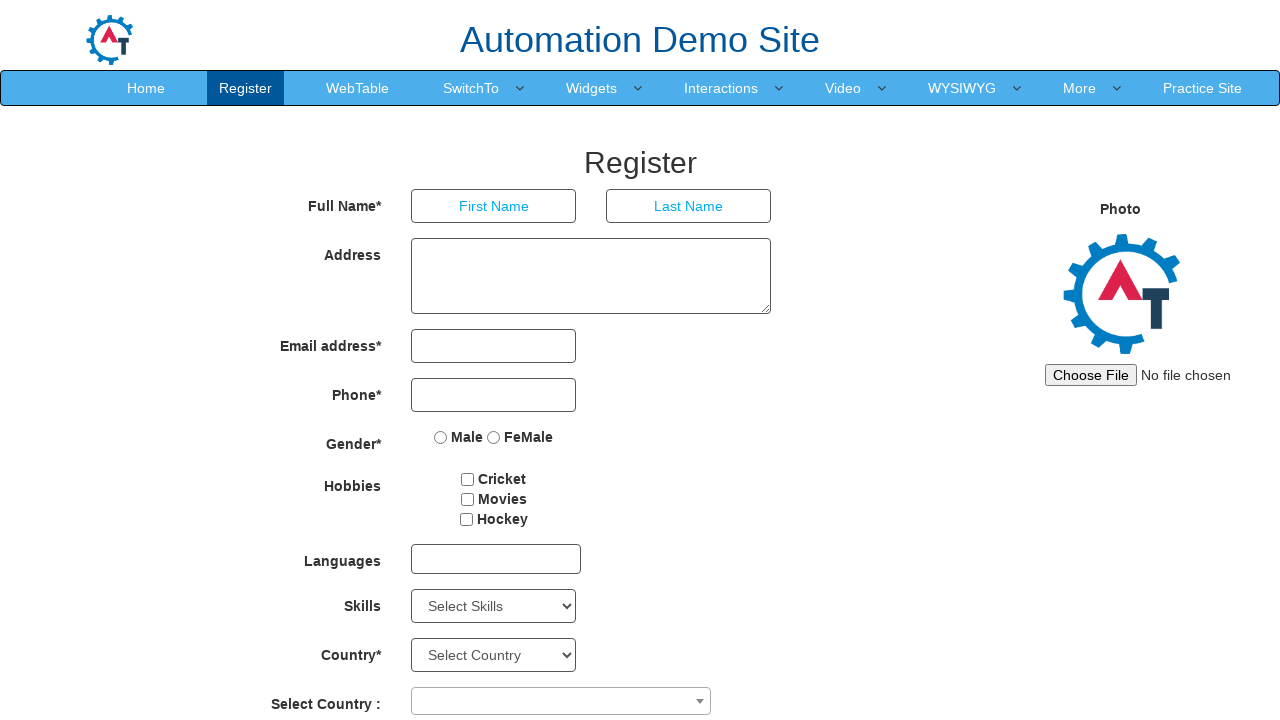

Located submit button element with id 'submitbtn'
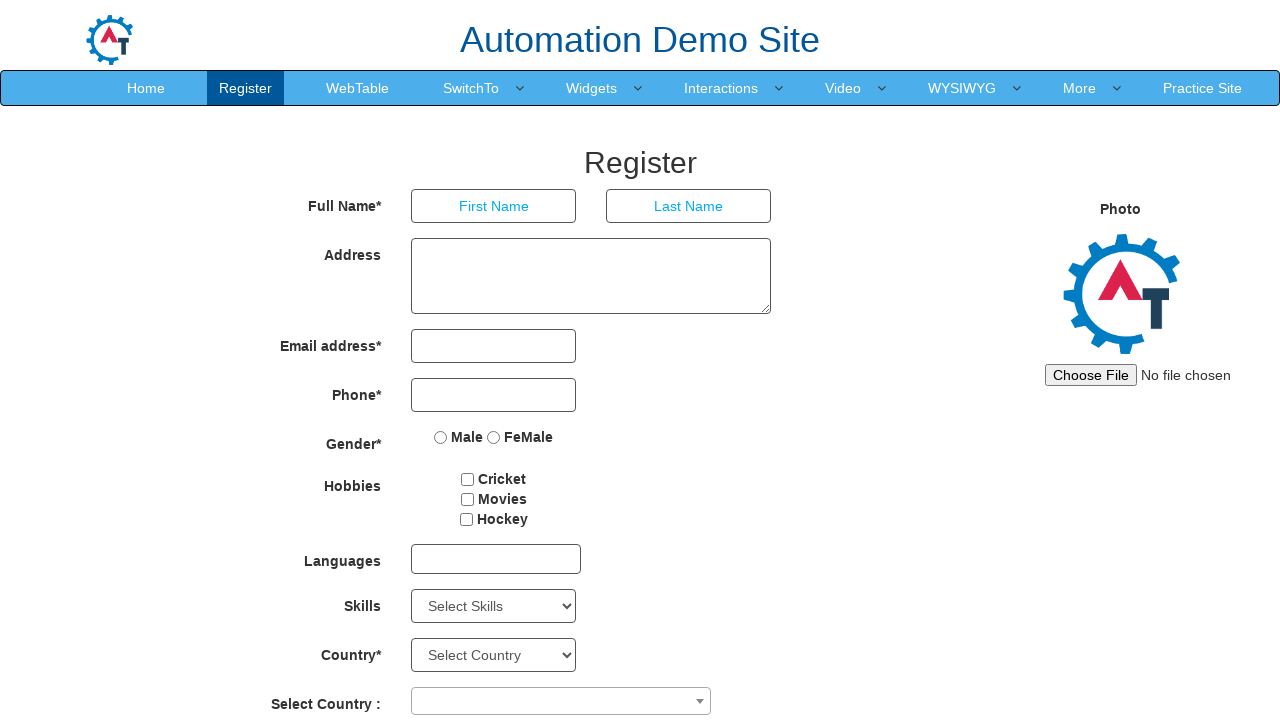

Scrolled to and hovered over submit button at (572, 623) on xpath=//button[@id='submitbtn']
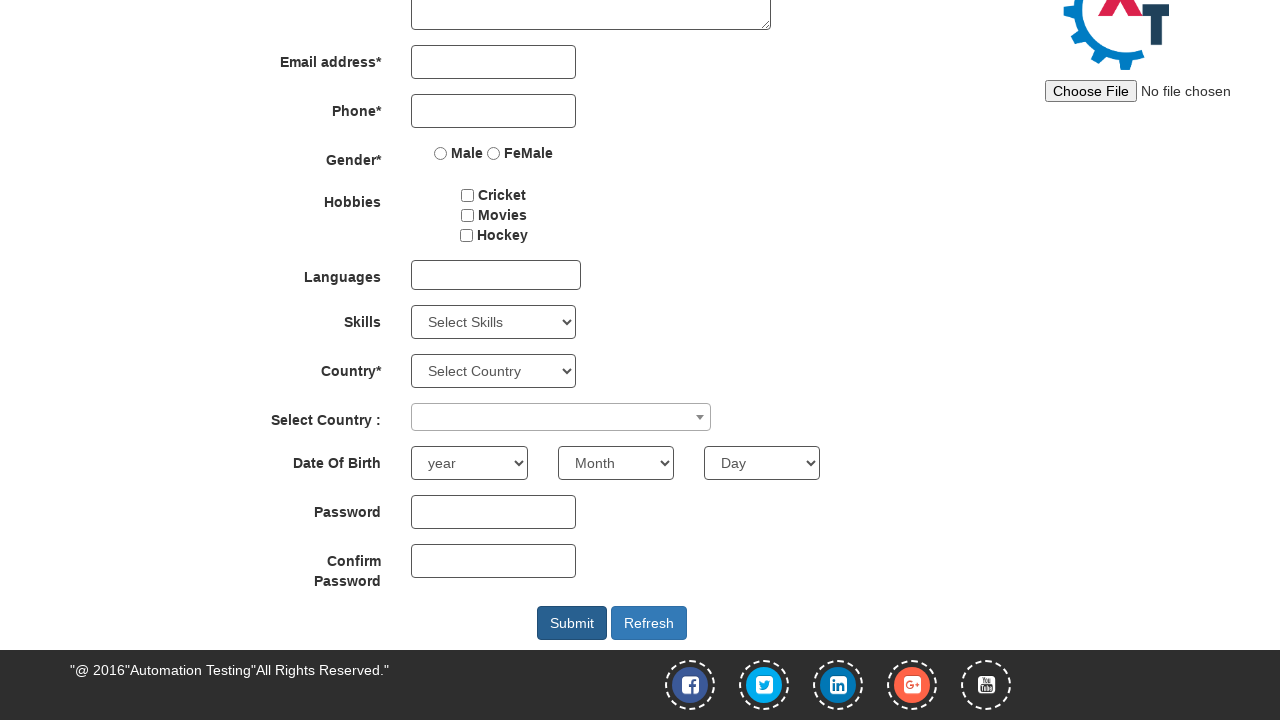

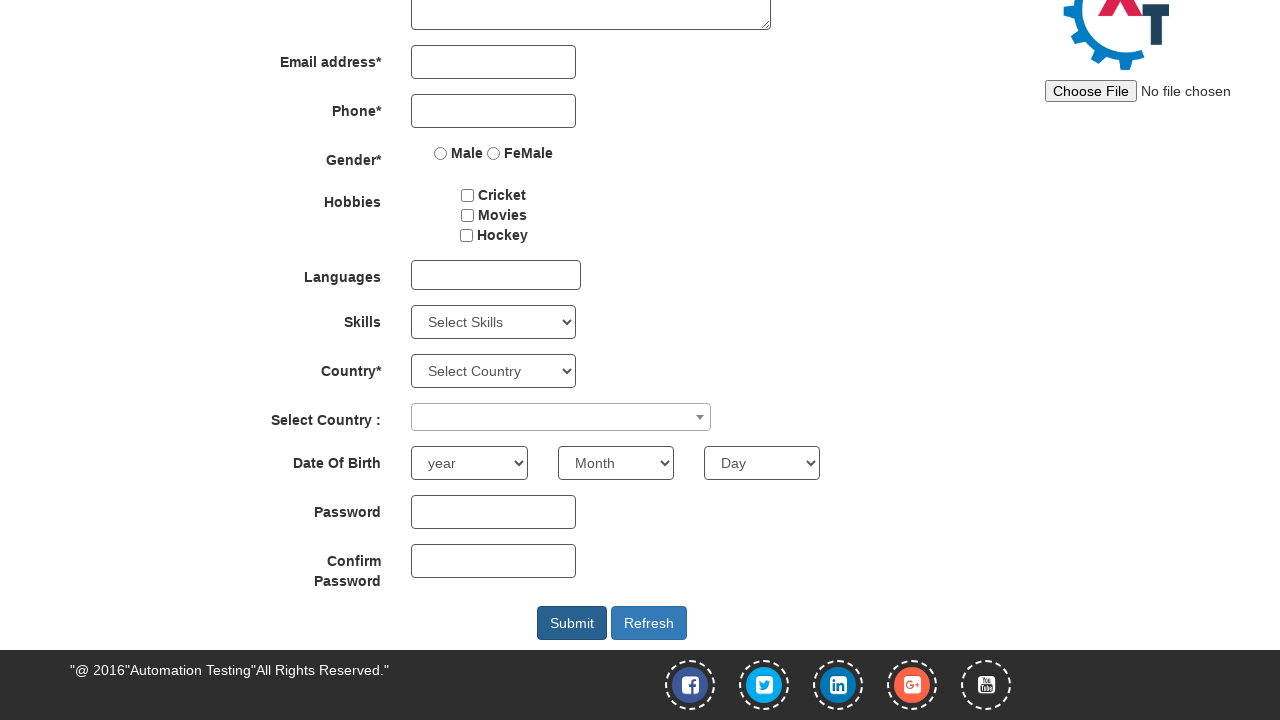